Tests table sorting functionality by clicking on a column header twice to sort the table data

Starting URL: https://rahulshettyacademy.com/seleniumPractise/#/offers

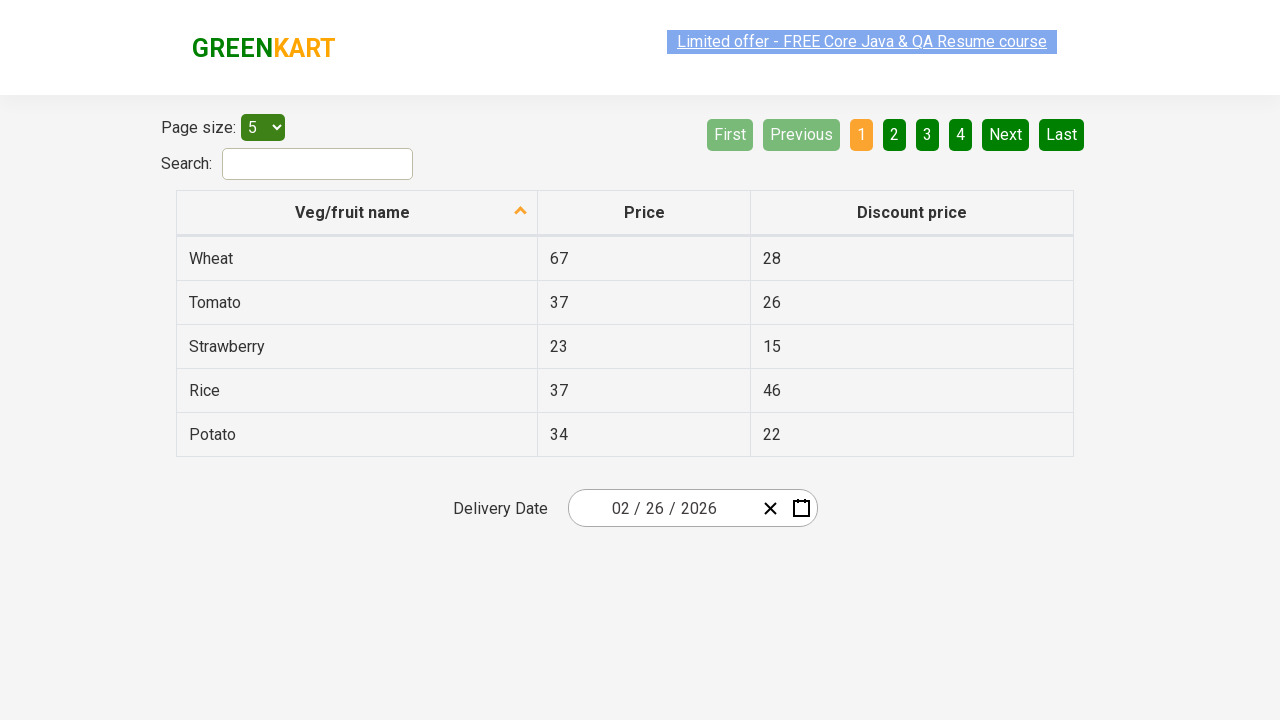

Clicked second column header to sort table at (644, 213) on tr th:nth-child(2)
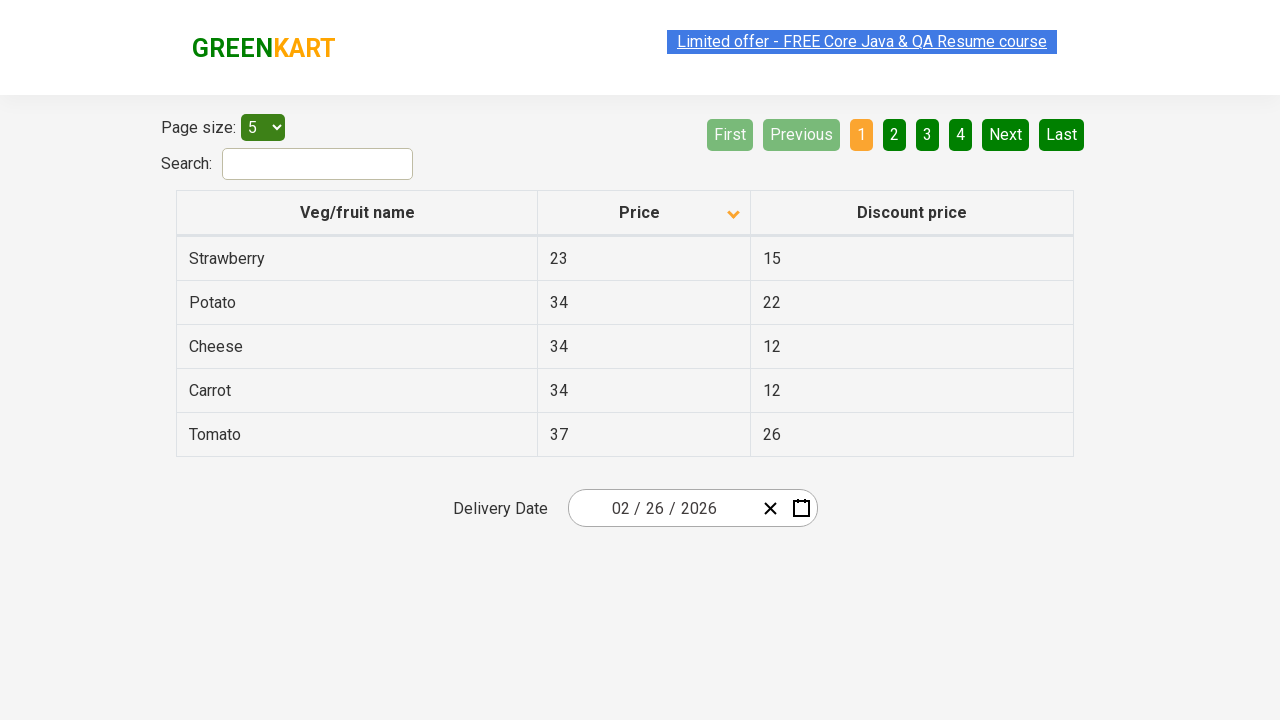

Clicked second column header again to reverse sort order at (644, 213) on tr th:nth-child(2)
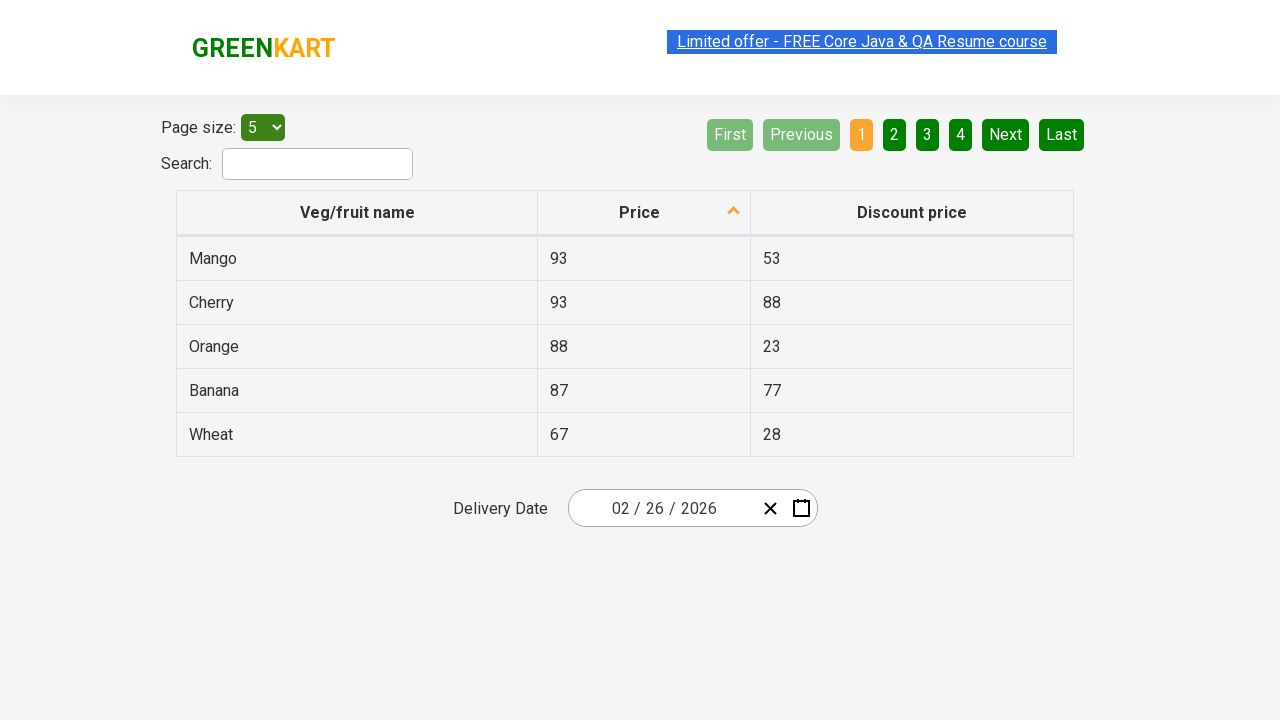

Table sorting completed and rows are visible
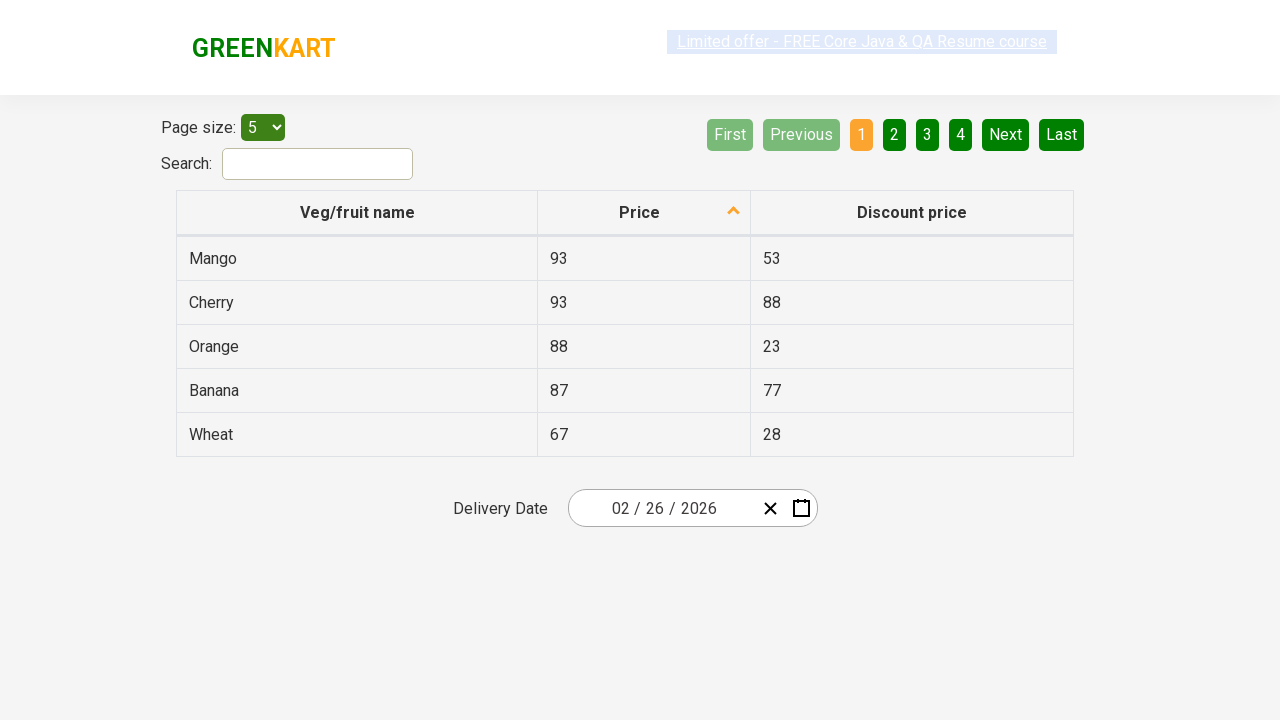

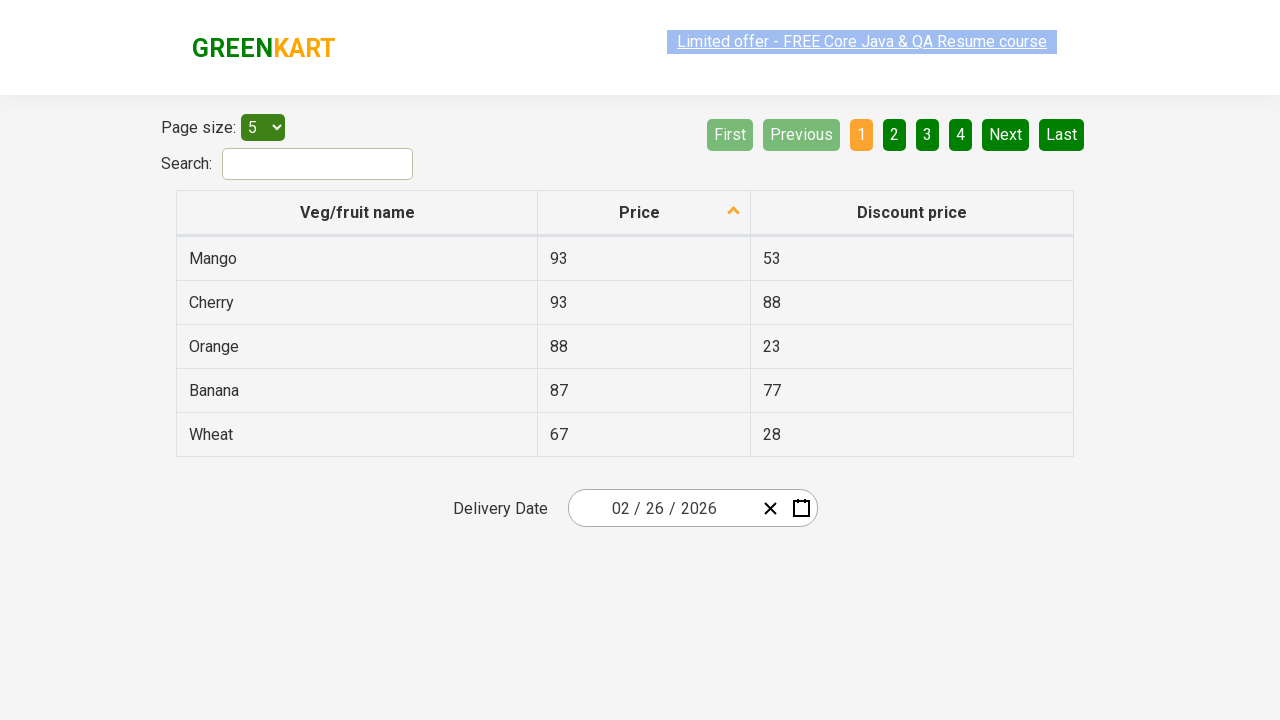